Tests that the complete all checkbox updates state when individual items are toggled

Starting URL: https://demo.playwright.dev/todomvc

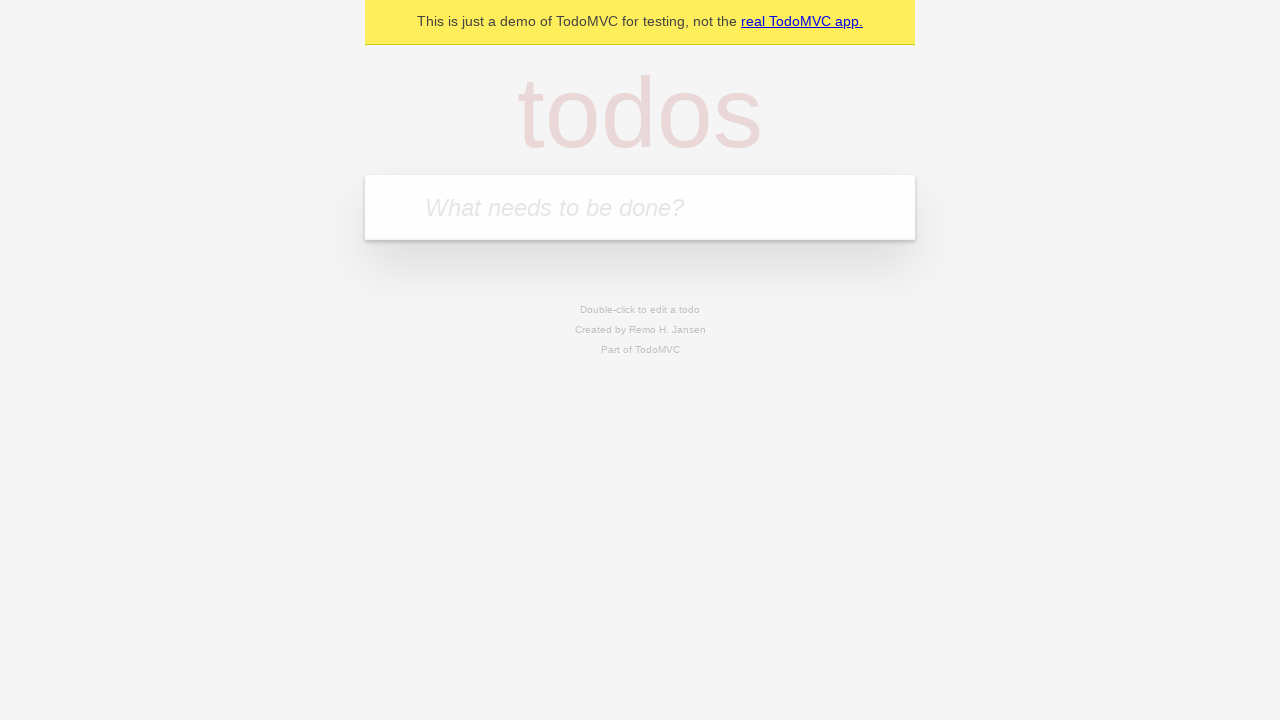

Filled new todo input with 'buy some cheese' on .new-todo
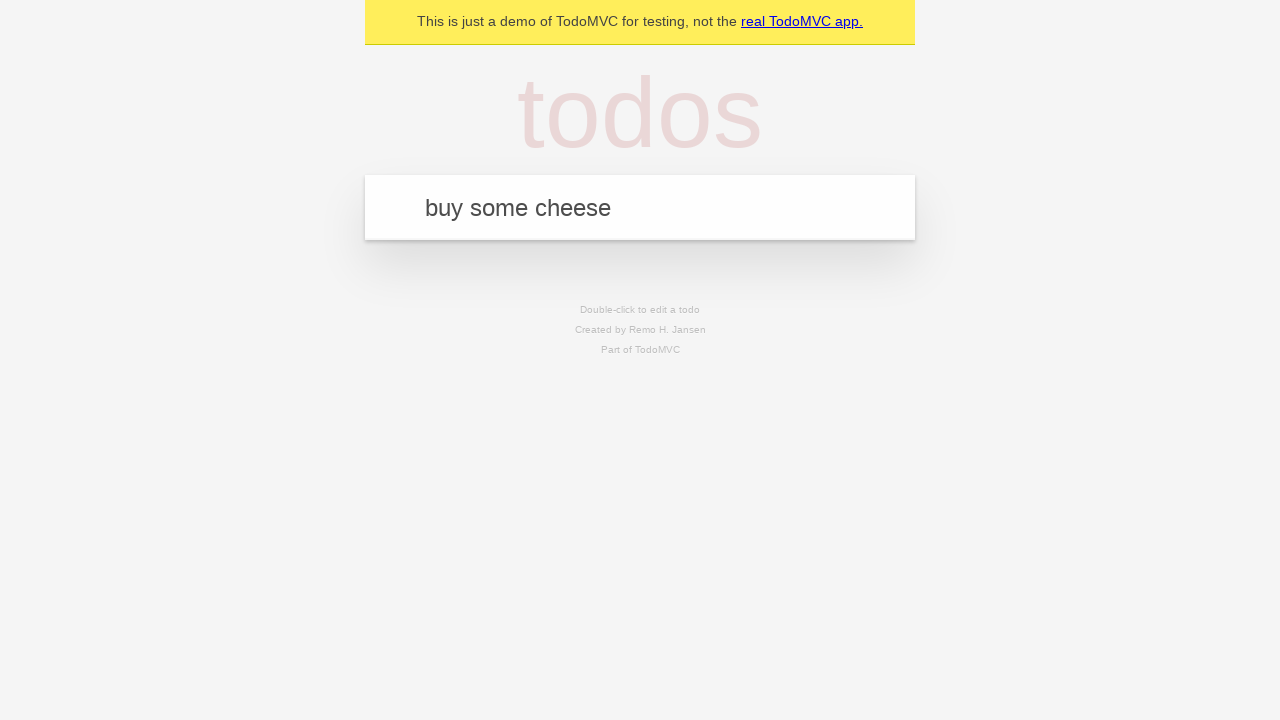

Pressed Enter to create first todo on .new-todo
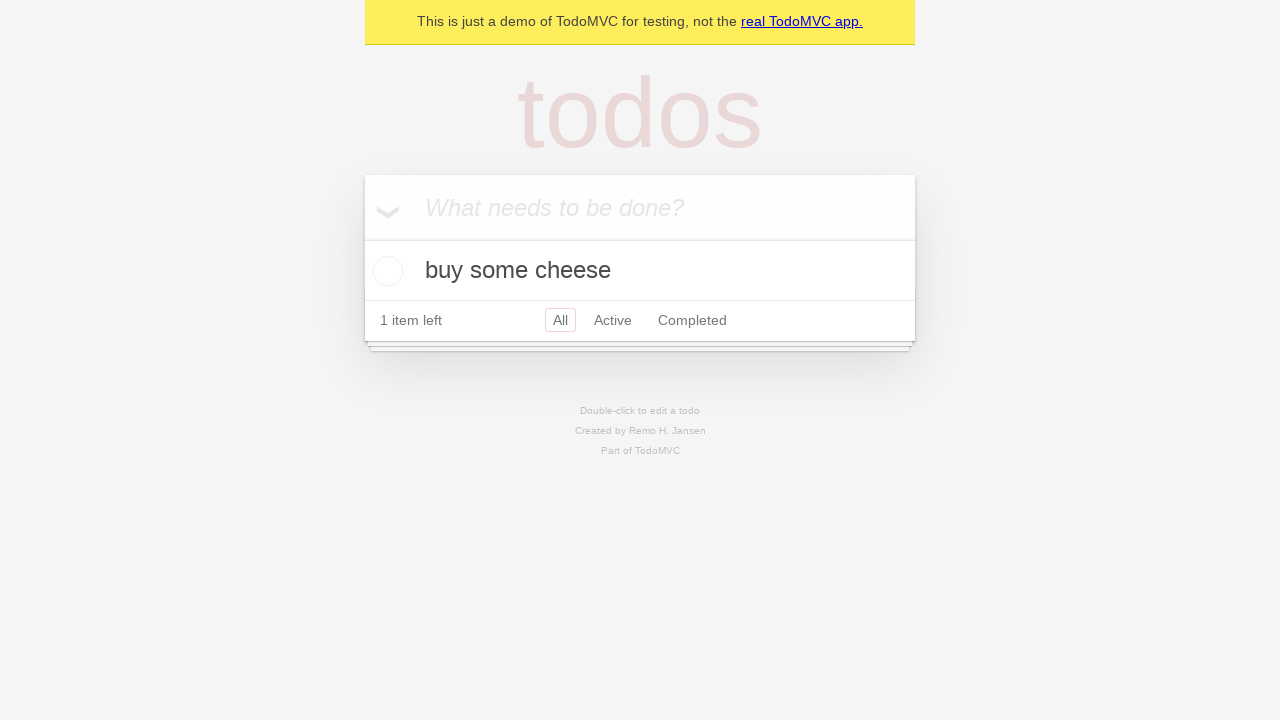

Filled new todo input with 'feed the cat' on .new-todo
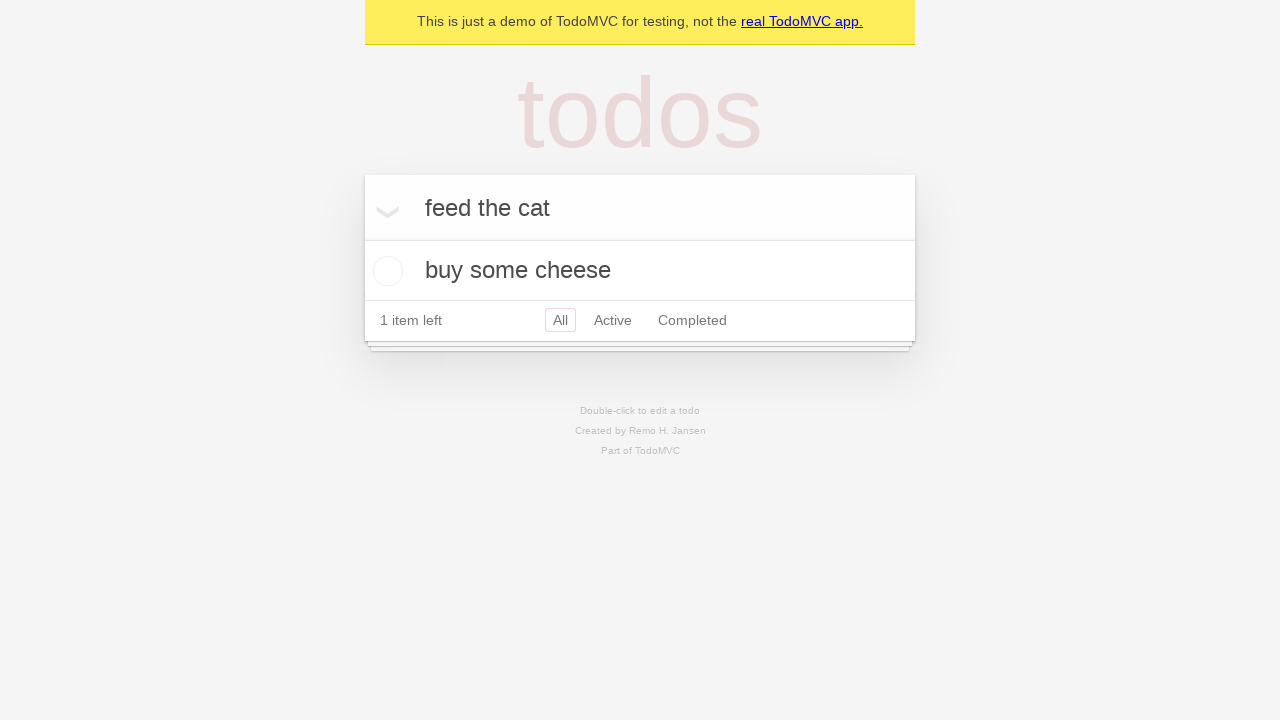

Pressed Enter to create second todo on .new-todo
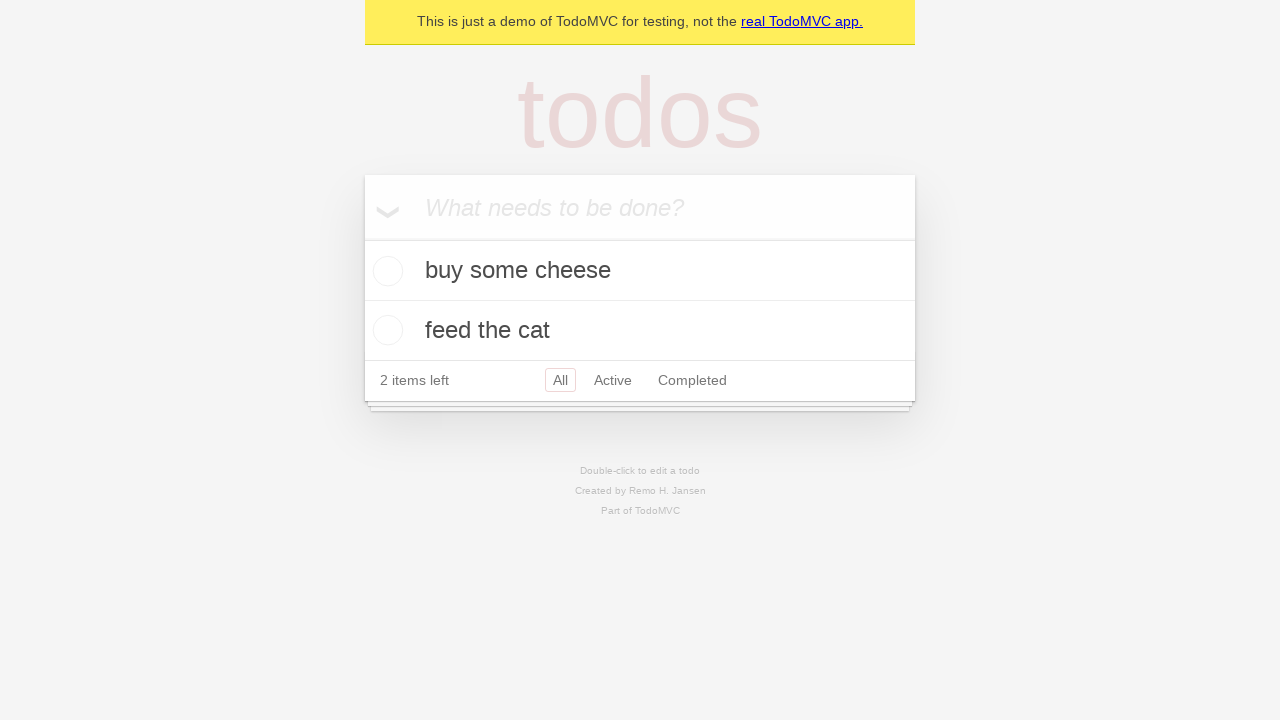

Filled new todo input with 'book a doctors appointment' on .new-todo
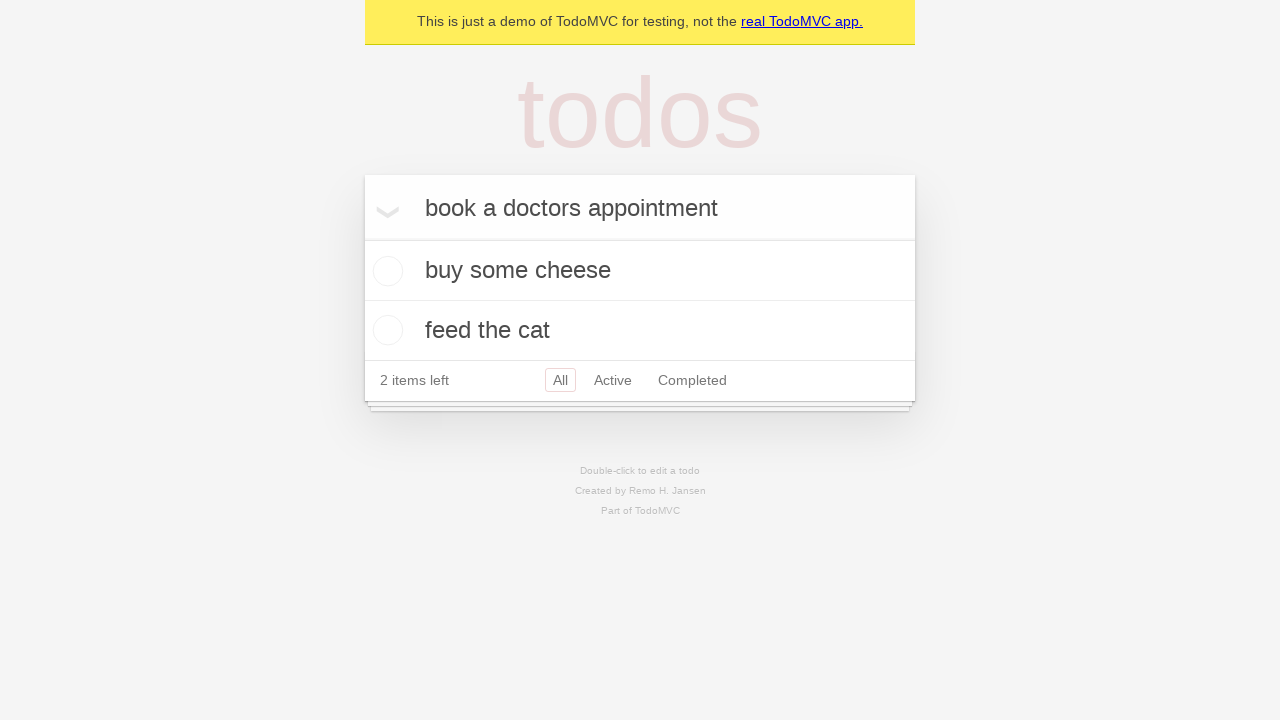

Pressed Enter to create third todo on .new-todo
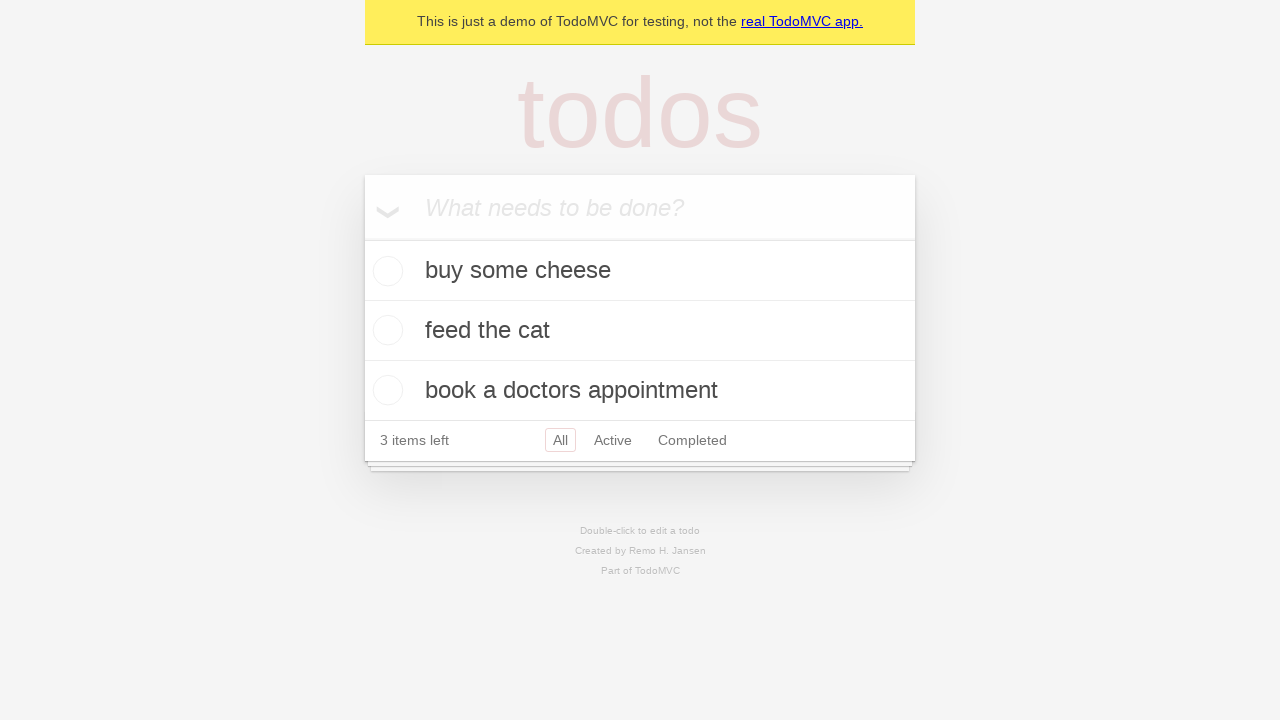

Waited for all three todo items to appear
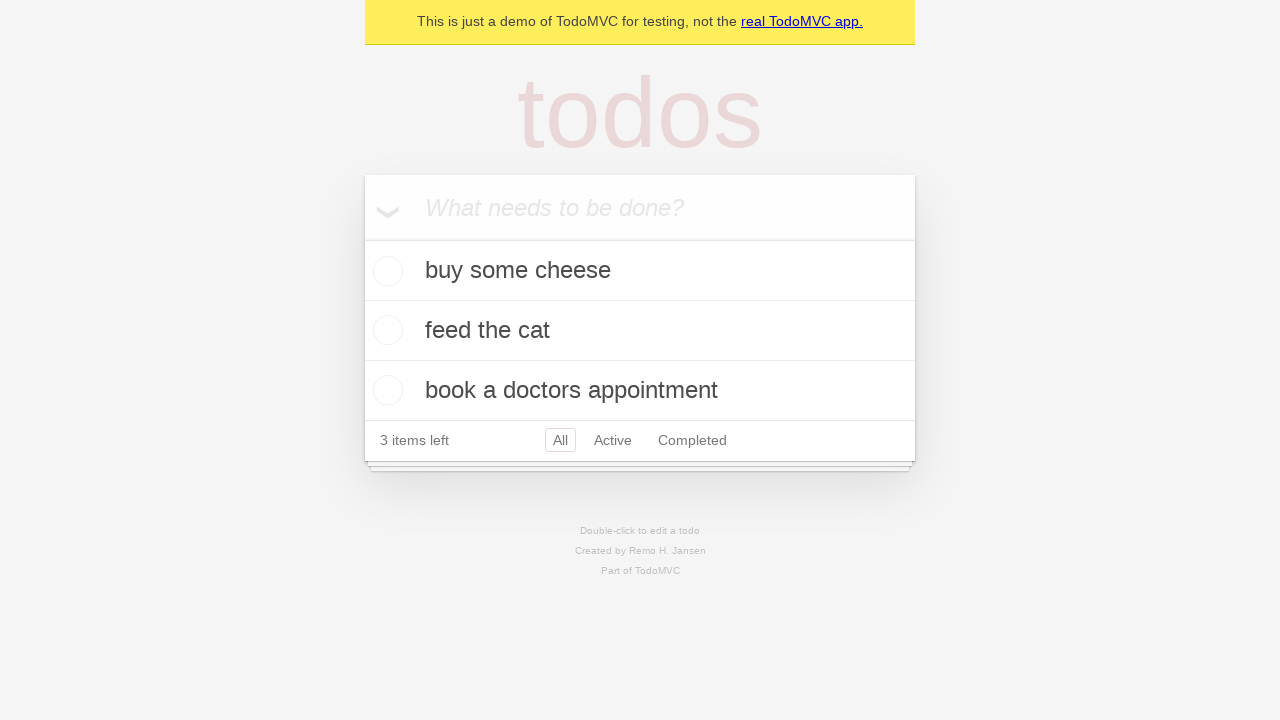

Clicked complete all checkbox to mark all todos as complete at (362, 238) on .toggle-all
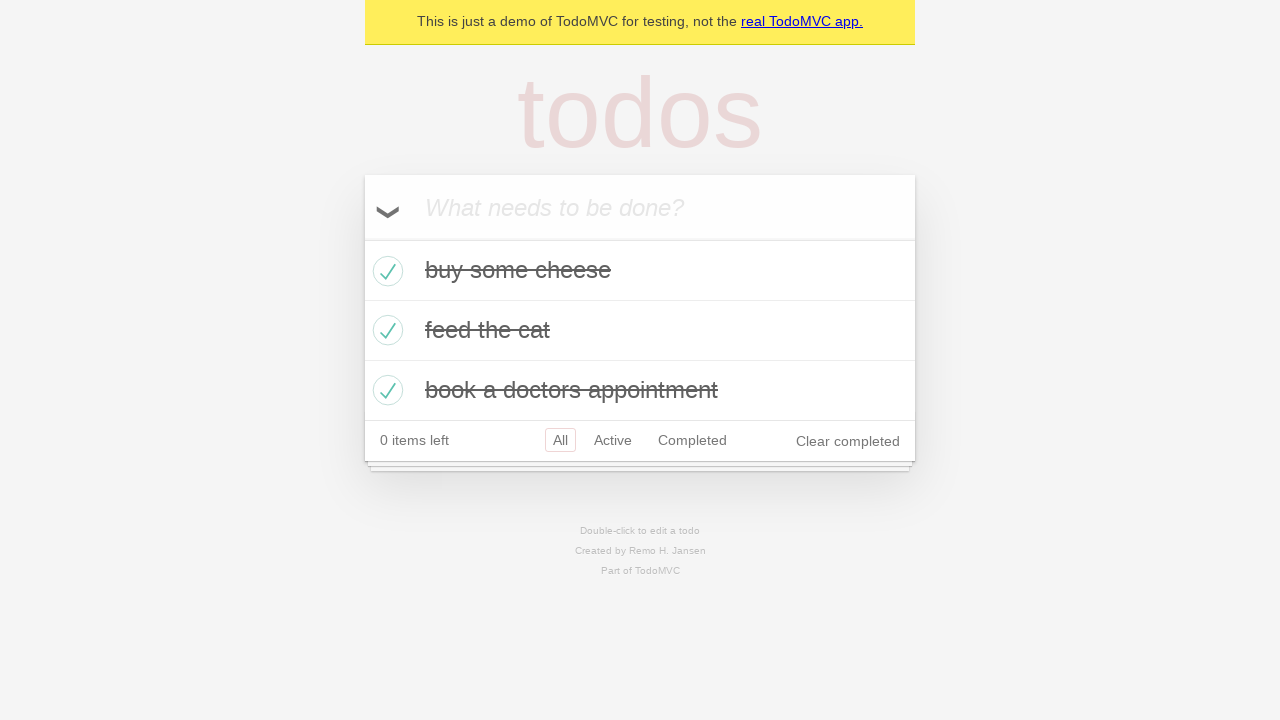

Unchecked the first todo item at (385, 271) on .todo-list li >> nth=0 >> .toggle
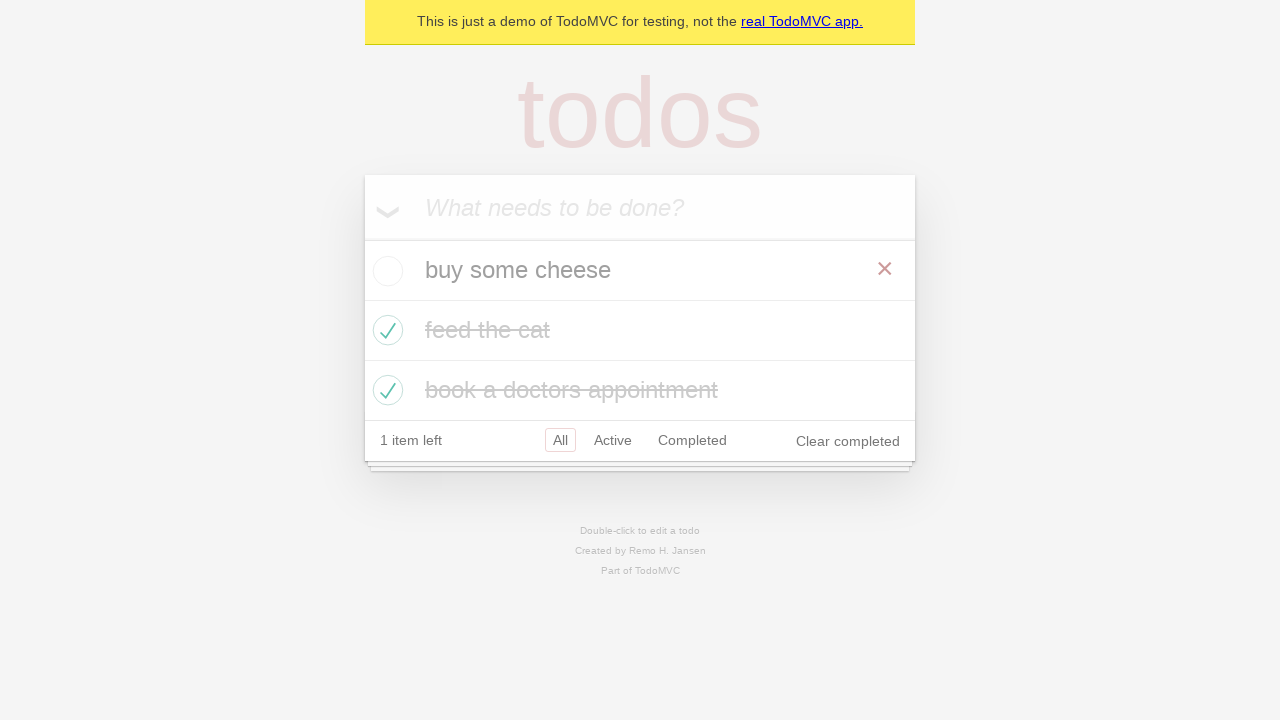

Checked the first todo item again at (385, 271) on .todo-list li >> nth=0 >> .toggle
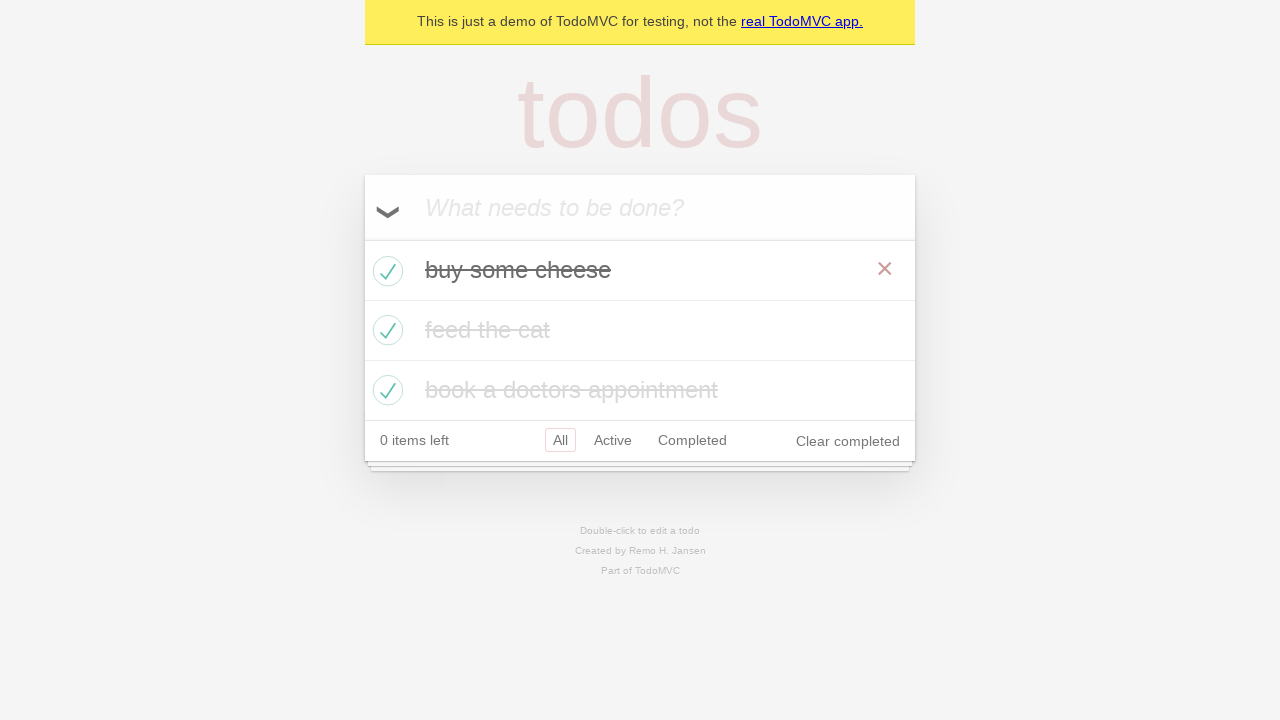

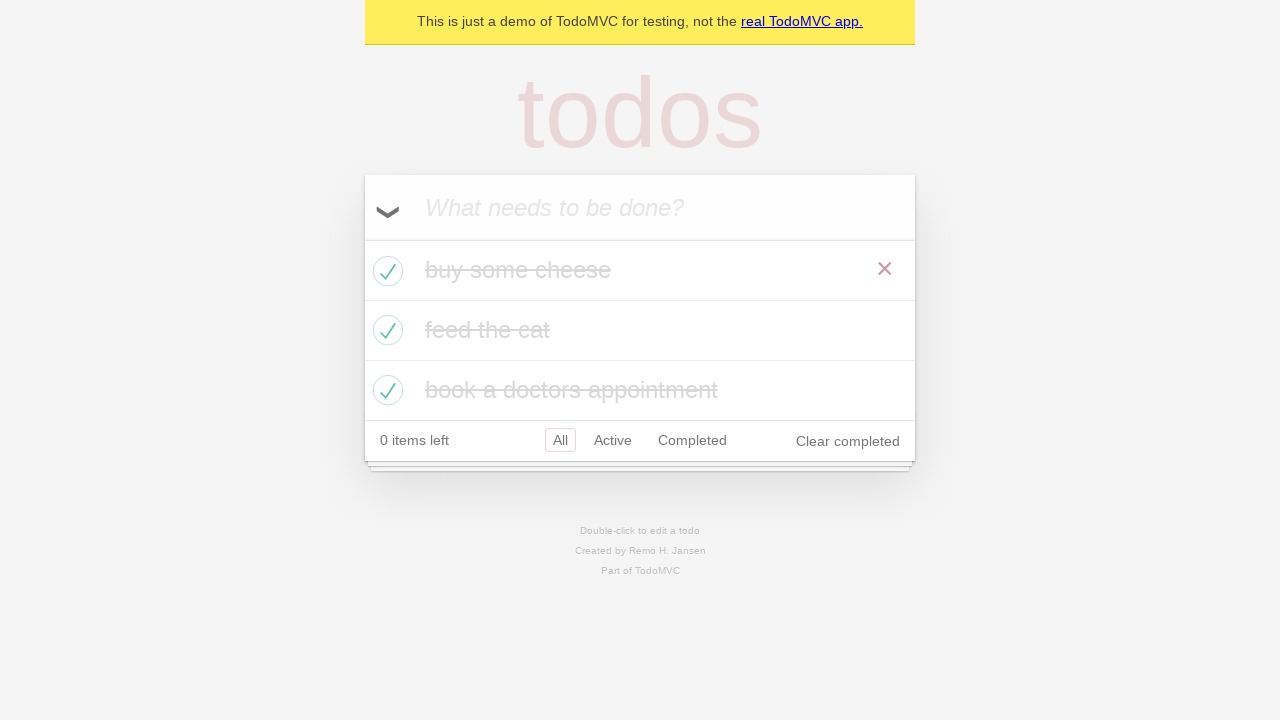